Demonstrates various CSS selector techniques including ID, class, attribute, and parent-child selectors to fill form fields

Starting URL: https://formy-project.herokuapp.com/form

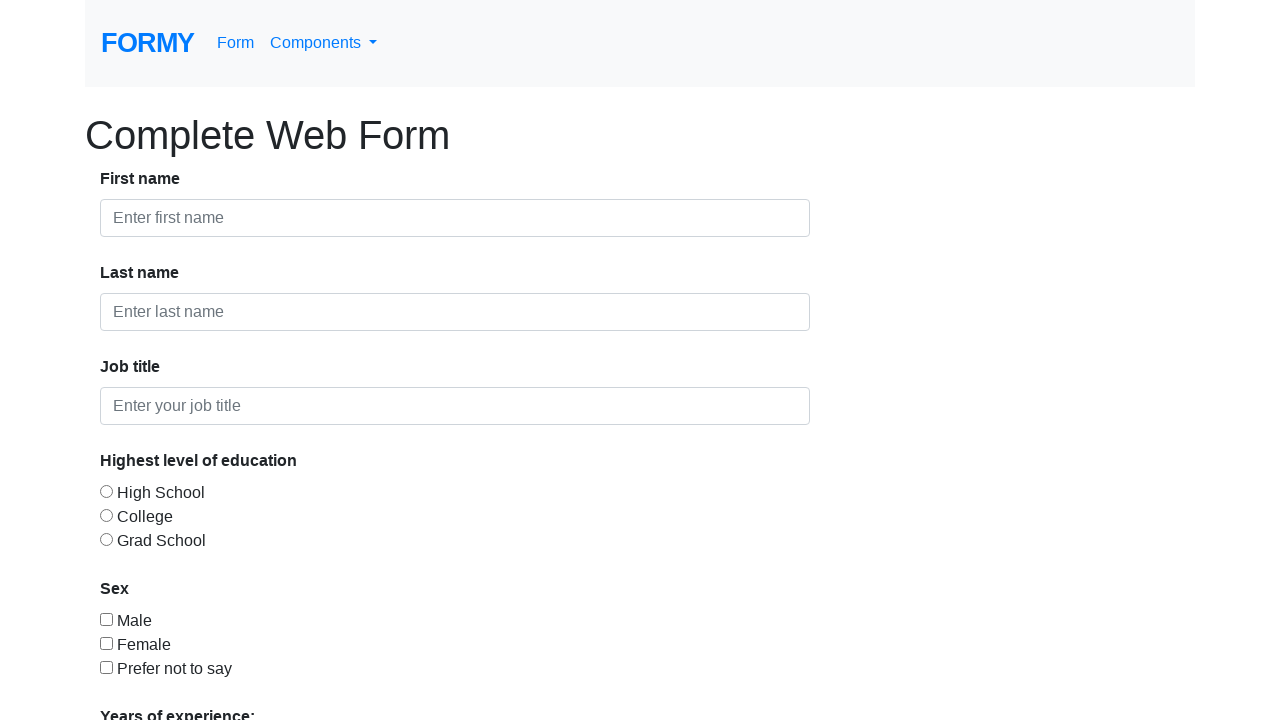

Filled first name field with 'An' using ID selector on input#first-name
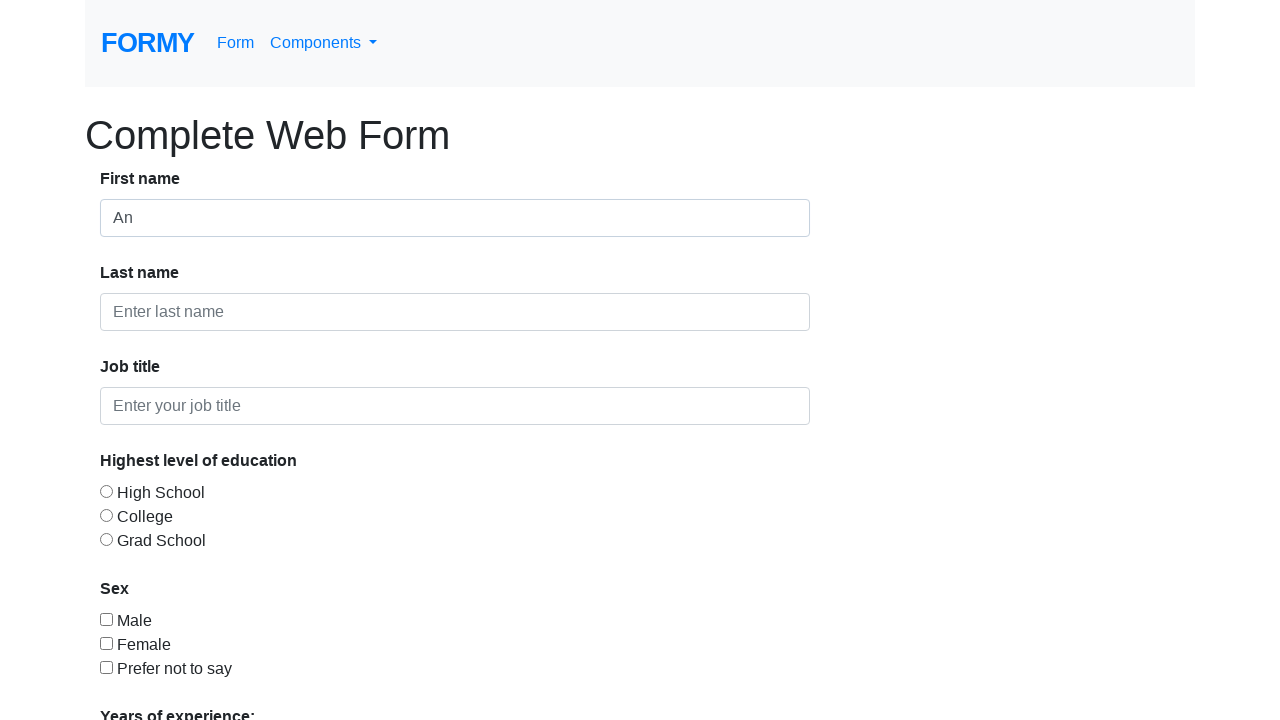

Cleared first name field on input#first-name
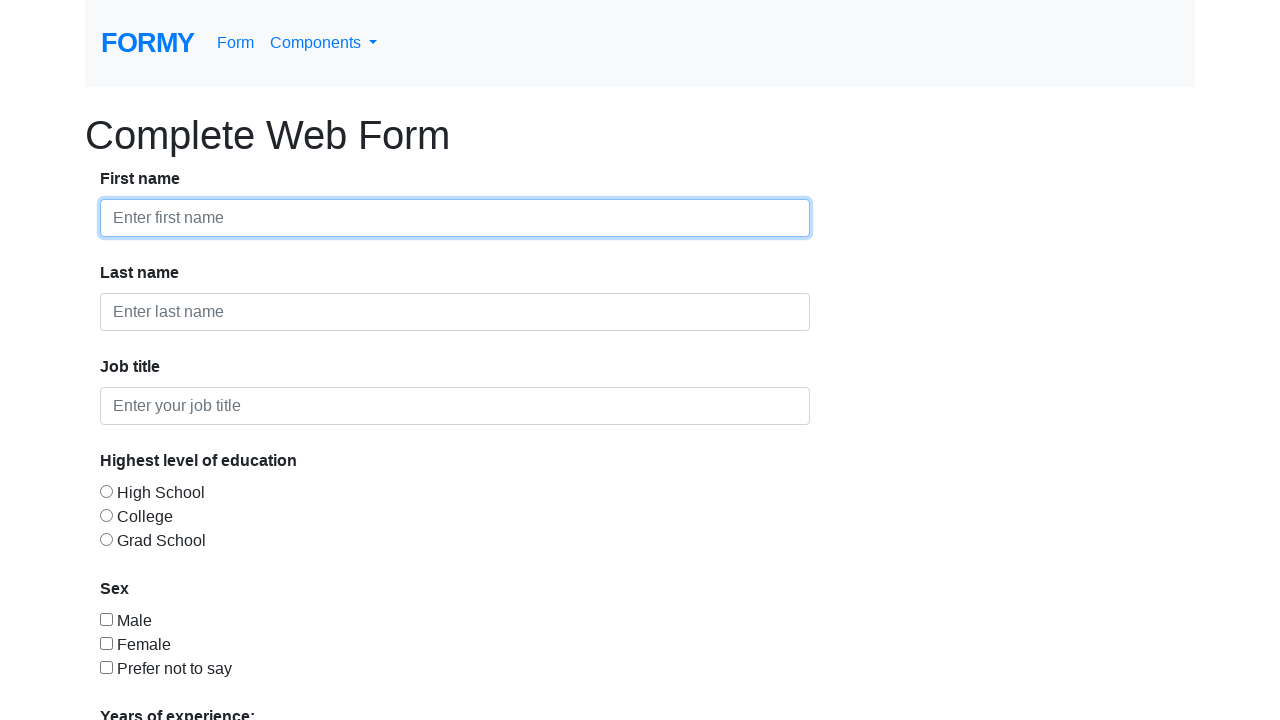

Filled form control field with 'dy' using class selector on input.form-control
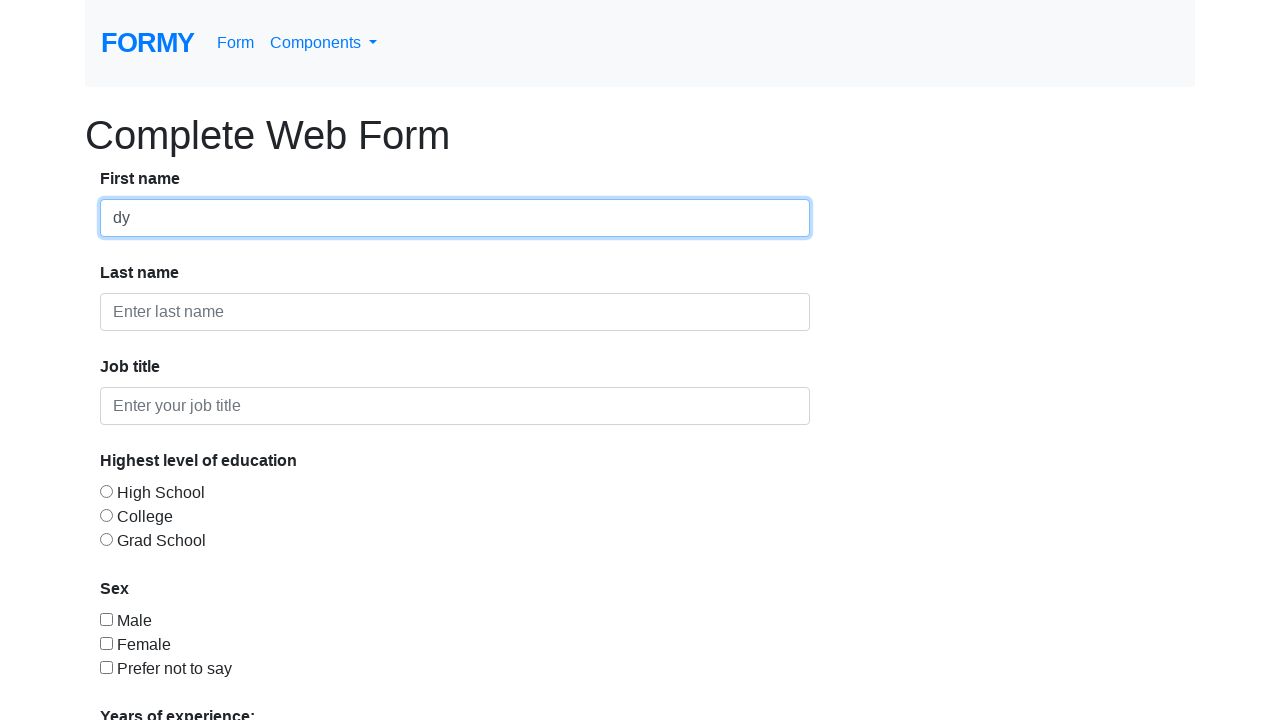

Filled field with 'S' using attribute selector for placeholder 'Enter last name' on input[placeholder="Enter last name"]
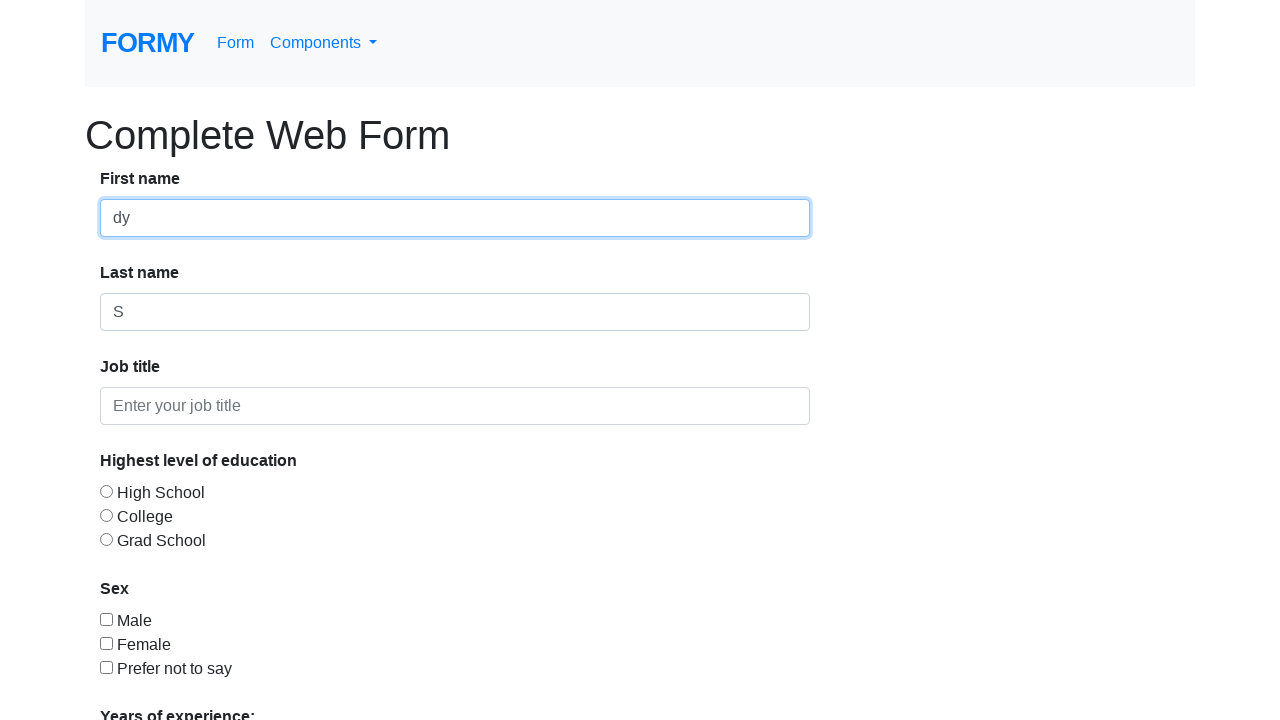

Filled last name field with 'inpetrean' using parent-child selector with partial attribute match on div input[placeholder*="last name"]
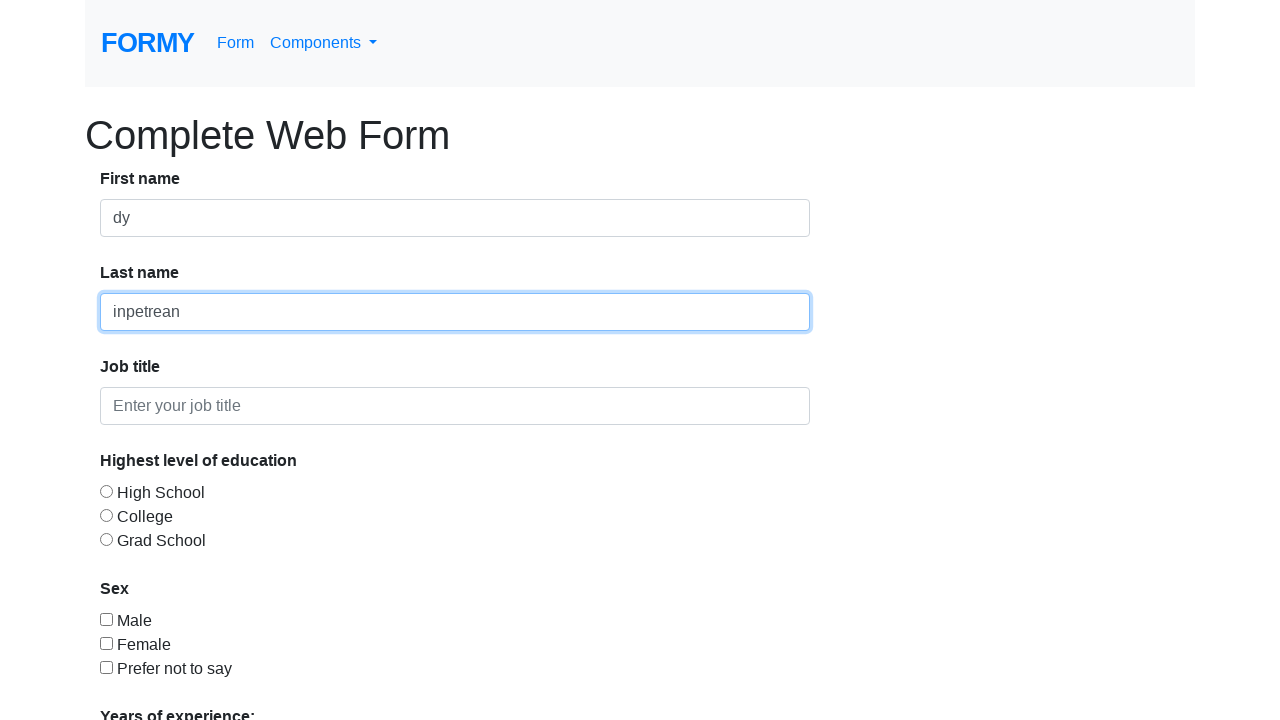

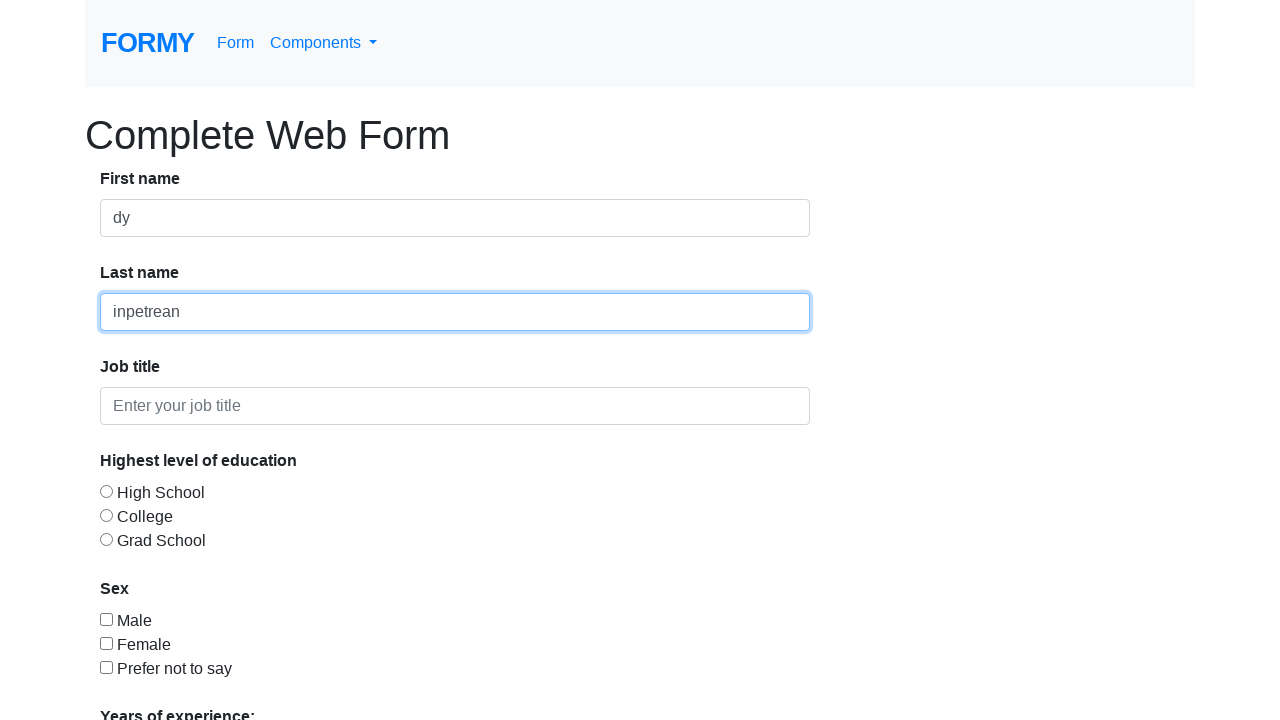